Tests slider functionality by clicking on it and moving it using arrow keys

Starting URL: https://demoqa.com/slider

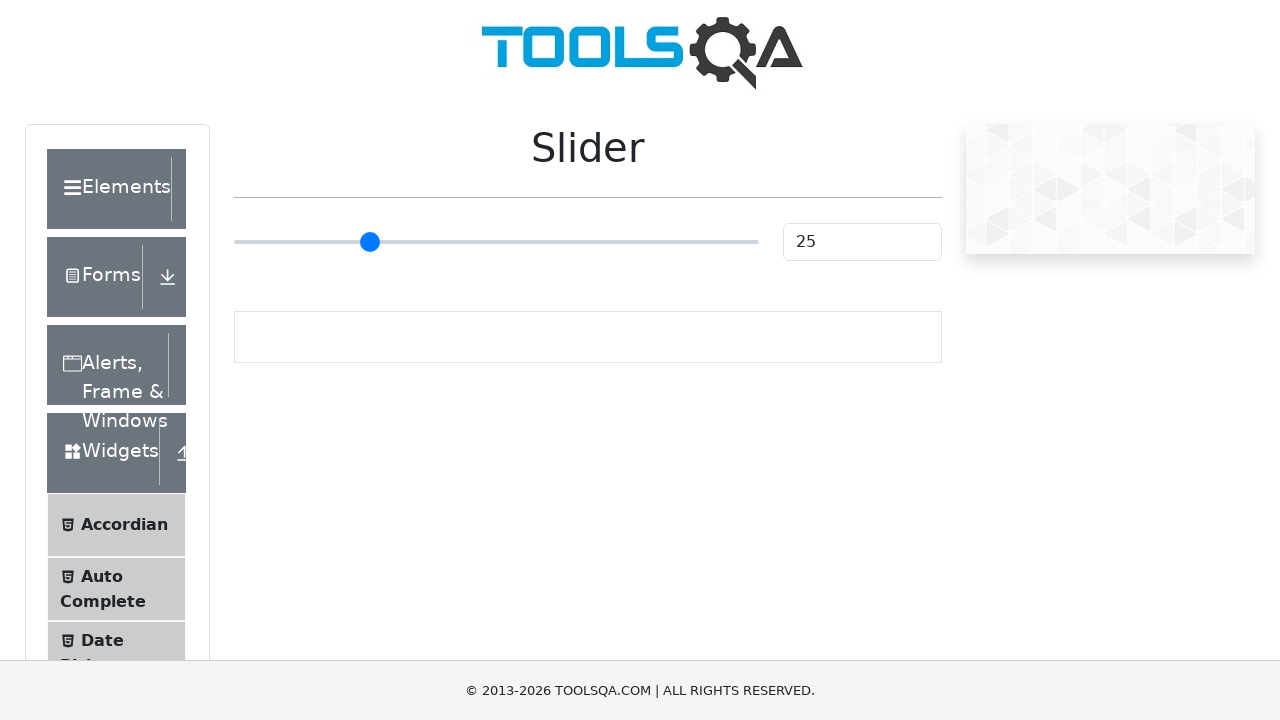

Slider element is visible and ready
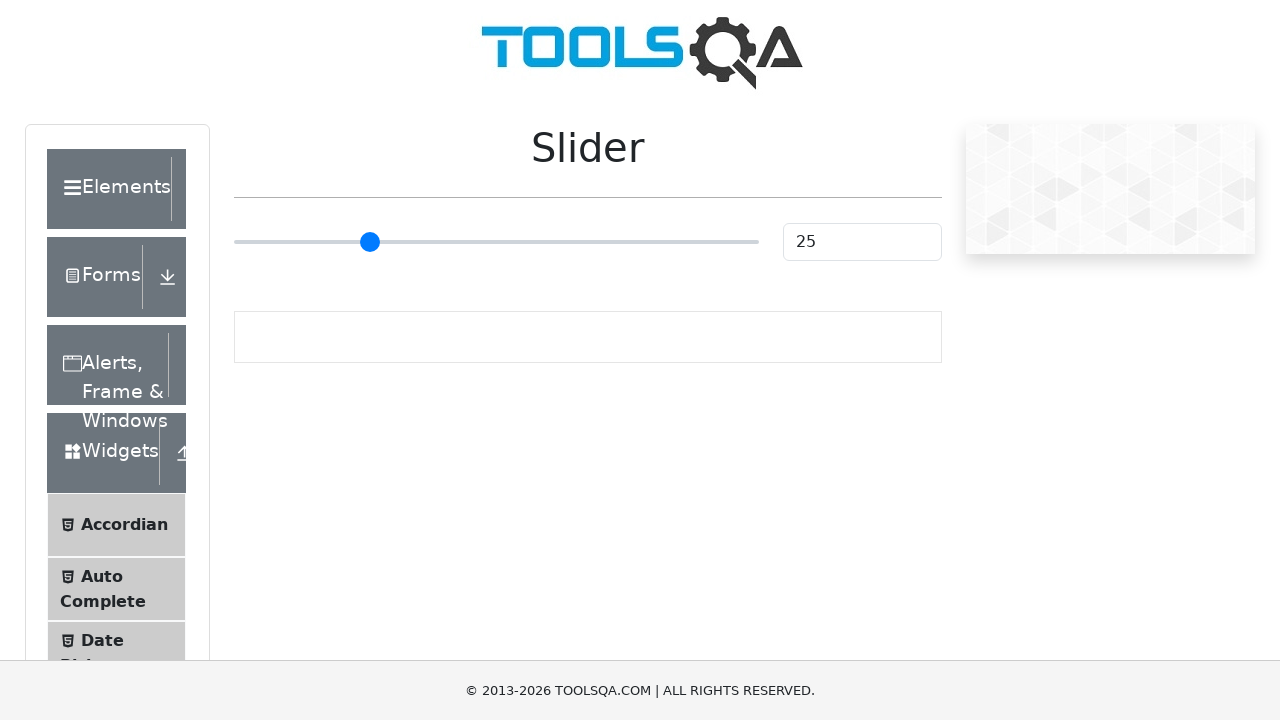

Clicked on the slider element at (496, 242) on xpath=//input[contains(@class,'range-slider')]
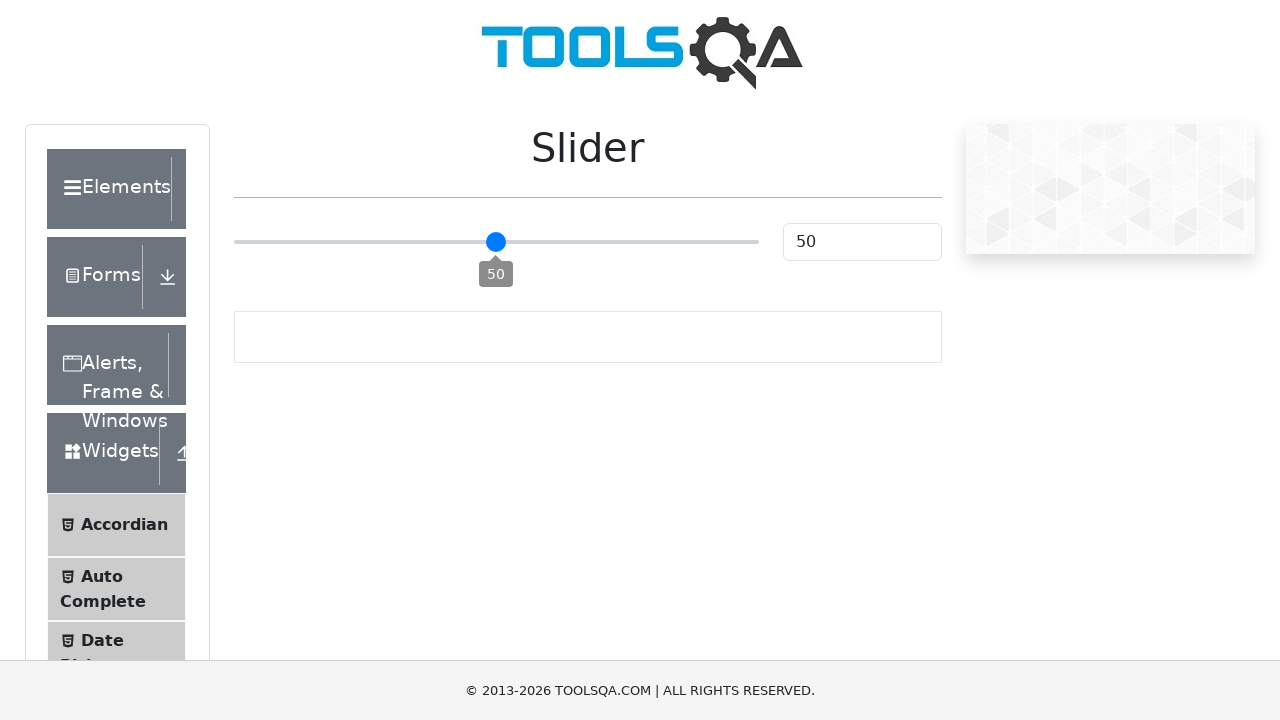

Pressed ArrowRight key to move slider (iteration 1 of 5)
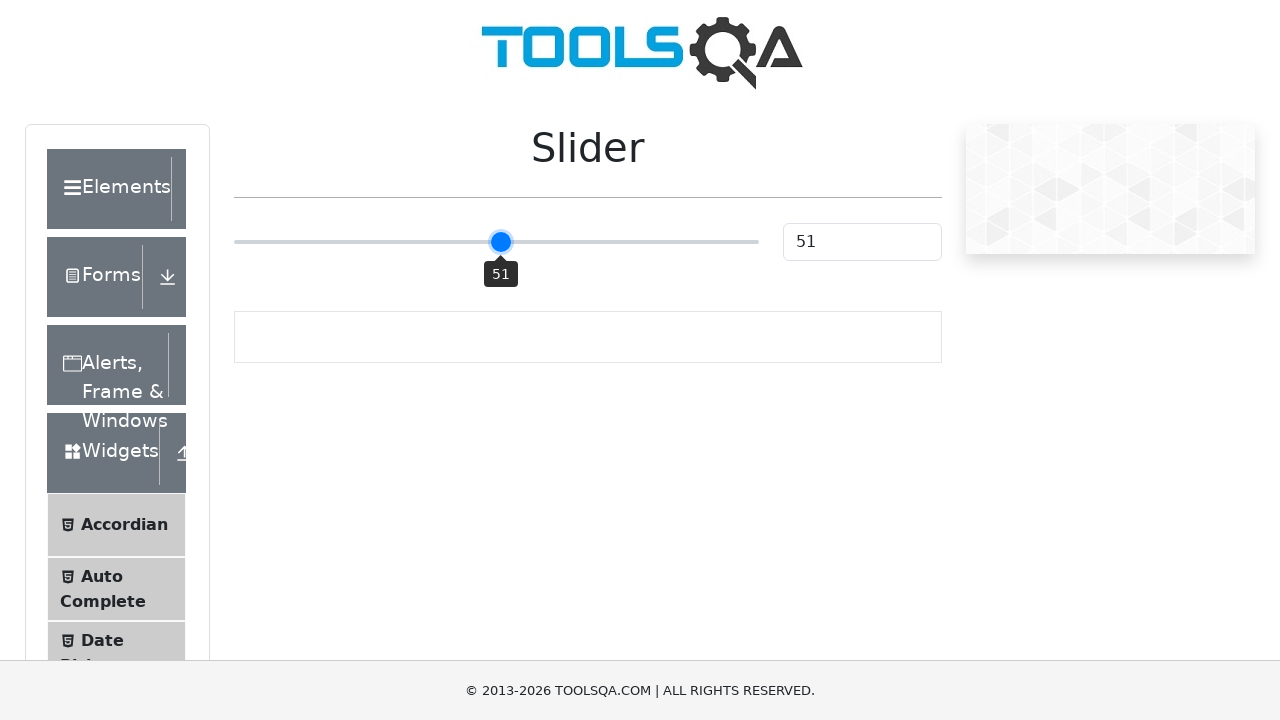

Waited 500ms for slider movement animation
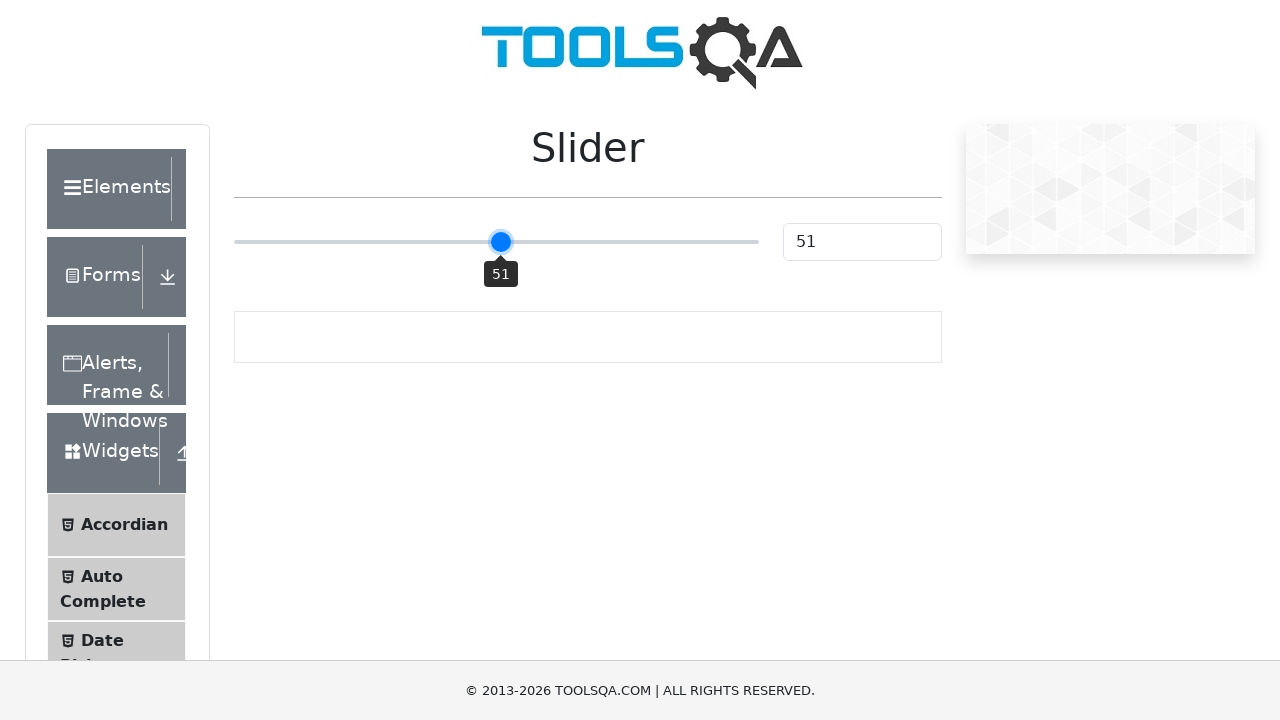

Pressed ArrowRight key to move slider (iteration 2 of 5)
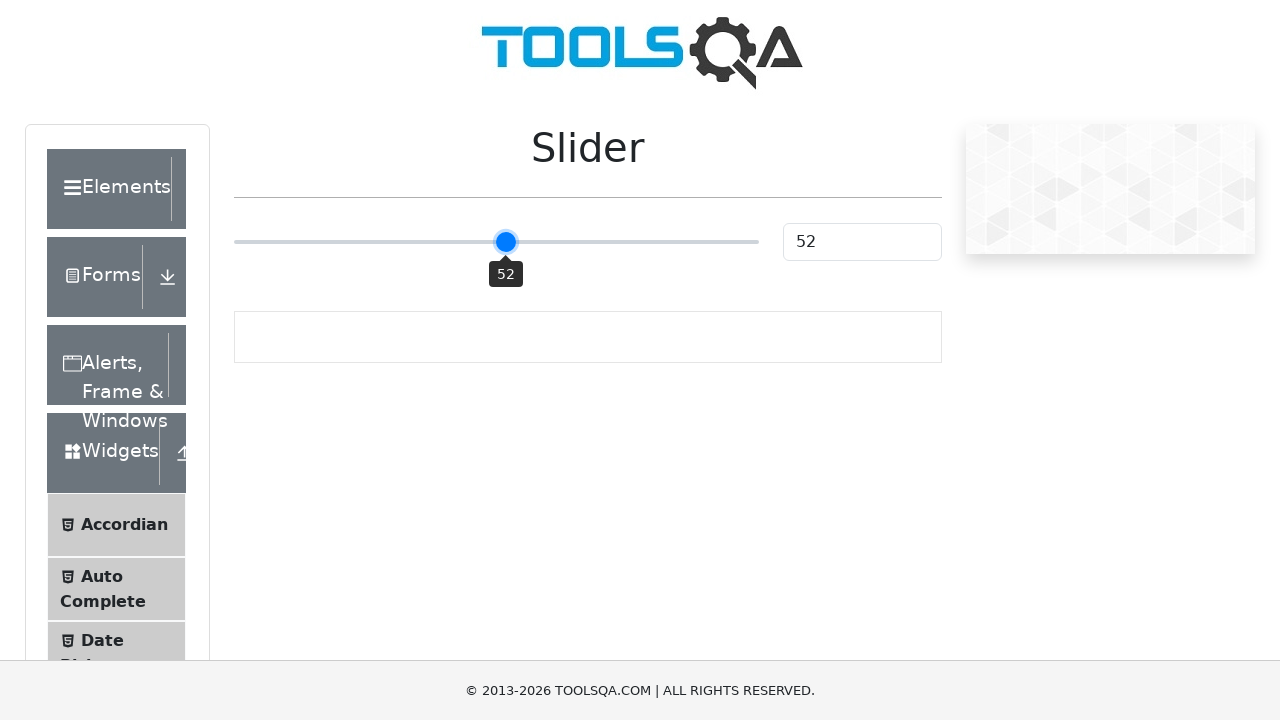

Waited 500ms for slider movement animation
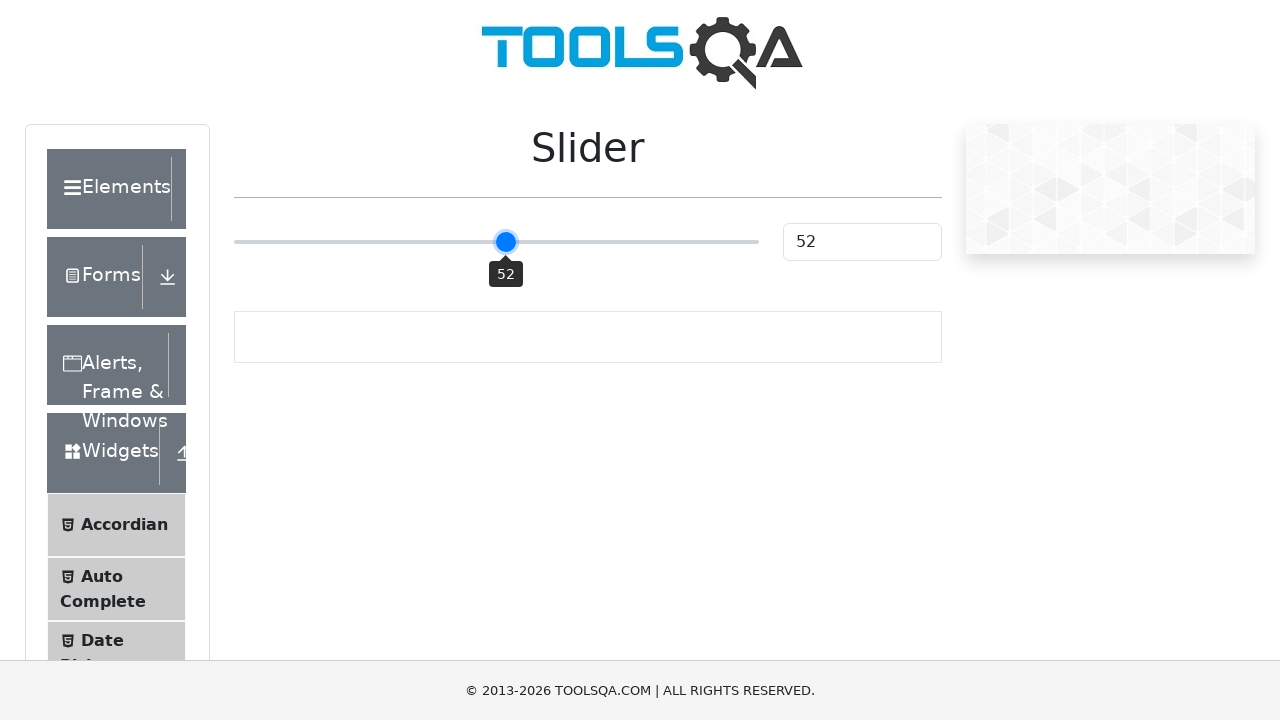

Pressed ArrowRight key to move slider (iteration 3 of 5)
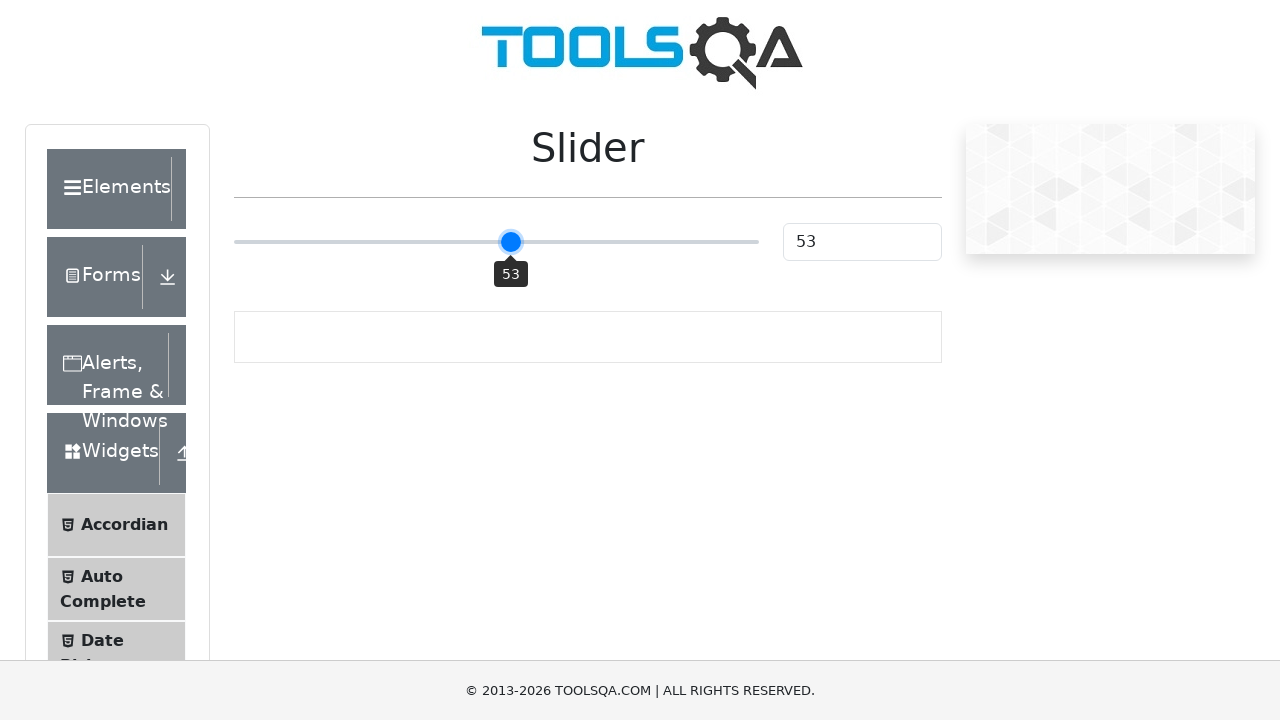

Waited 500ms for slider movement animation
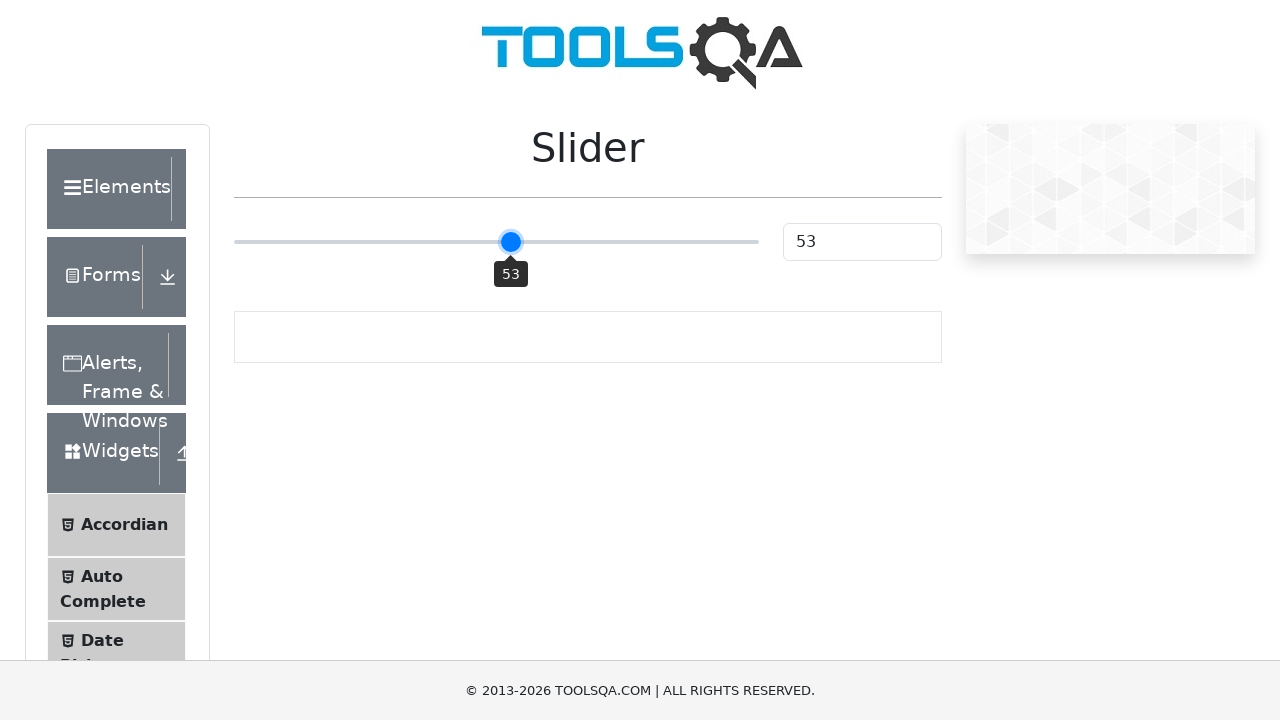

Pressed ArrowRight key to move slider (iteration 4 of 5)
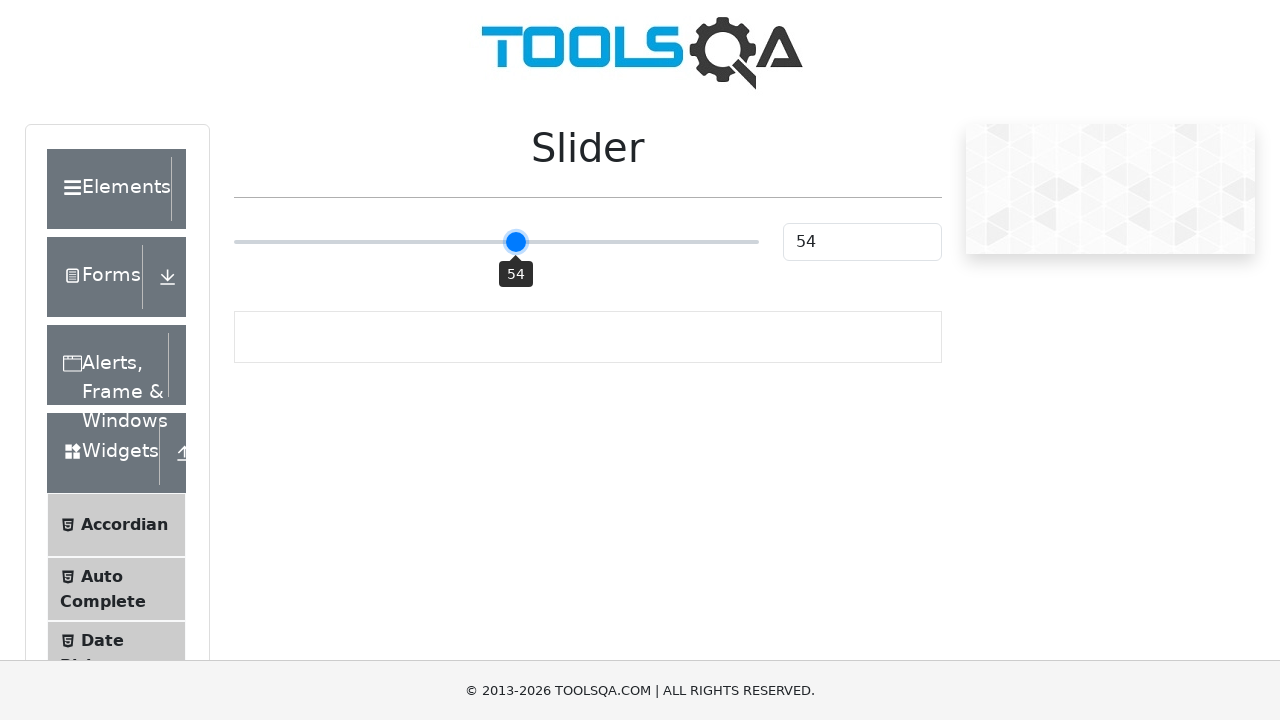

Waited 500ms for slider movement animation
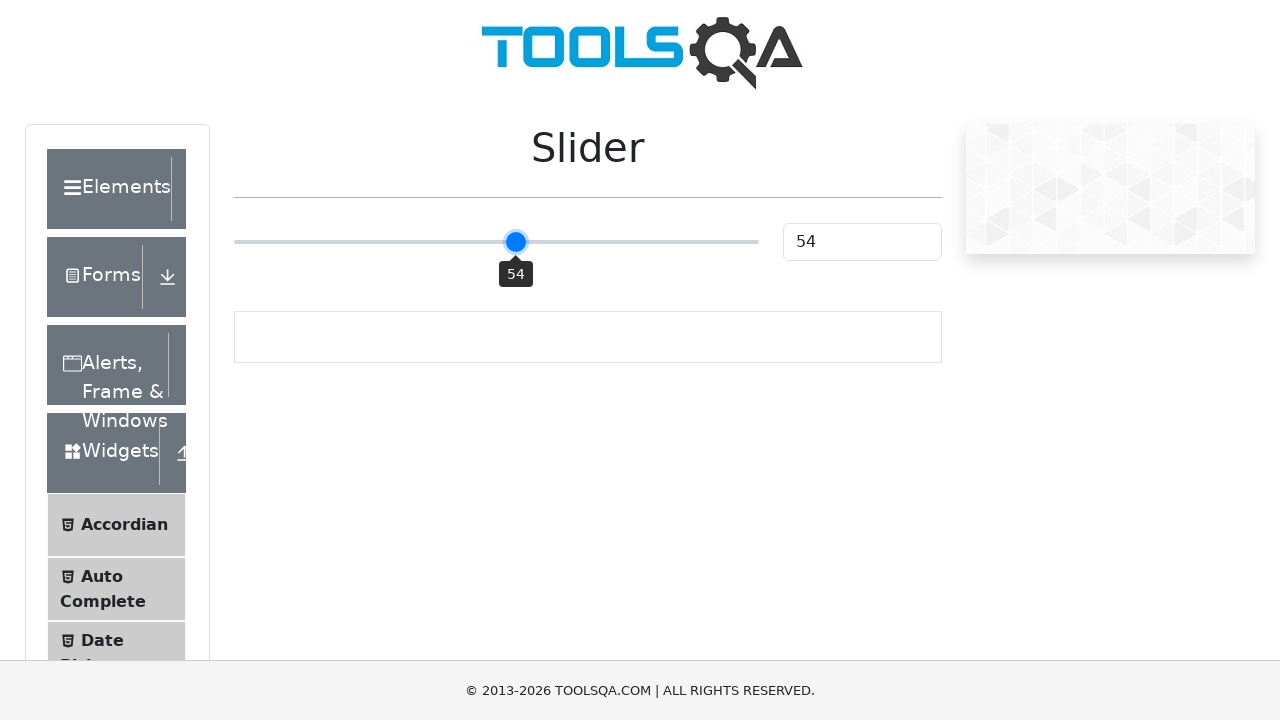

Pressed ArrowRight key to move slider (iteration 5 of 5)
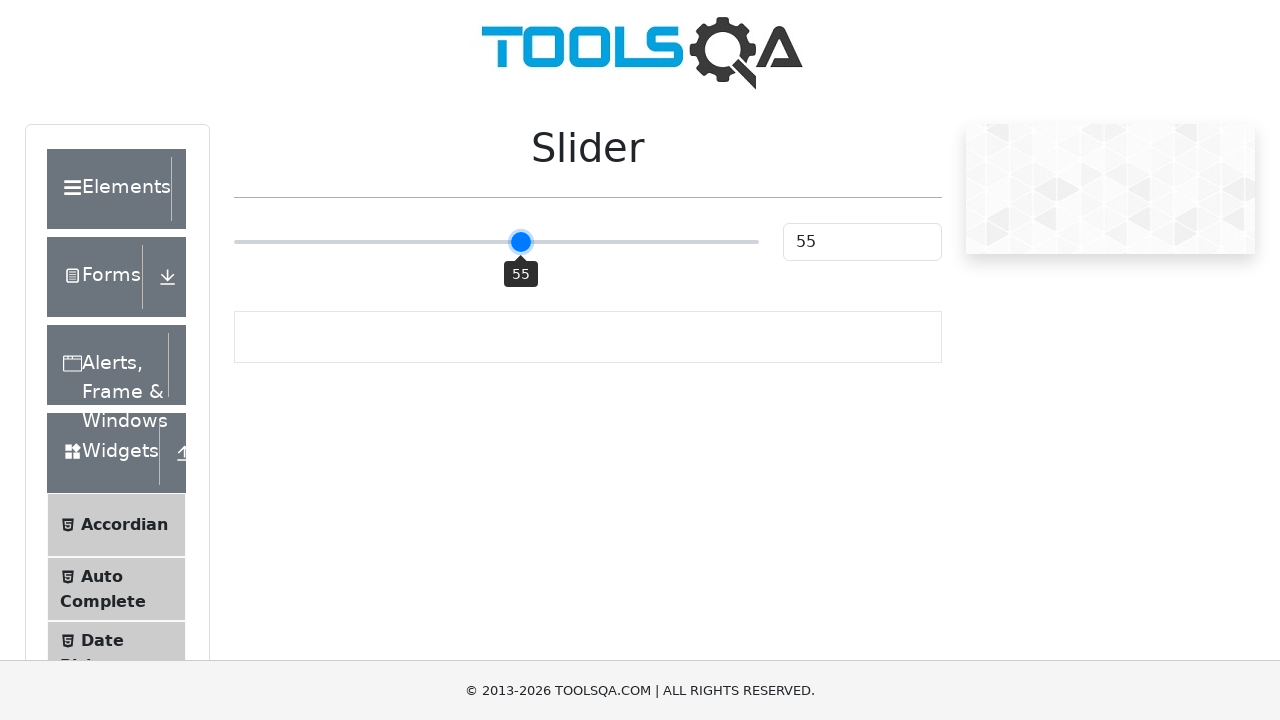

Waited 500ms for slider movement animation
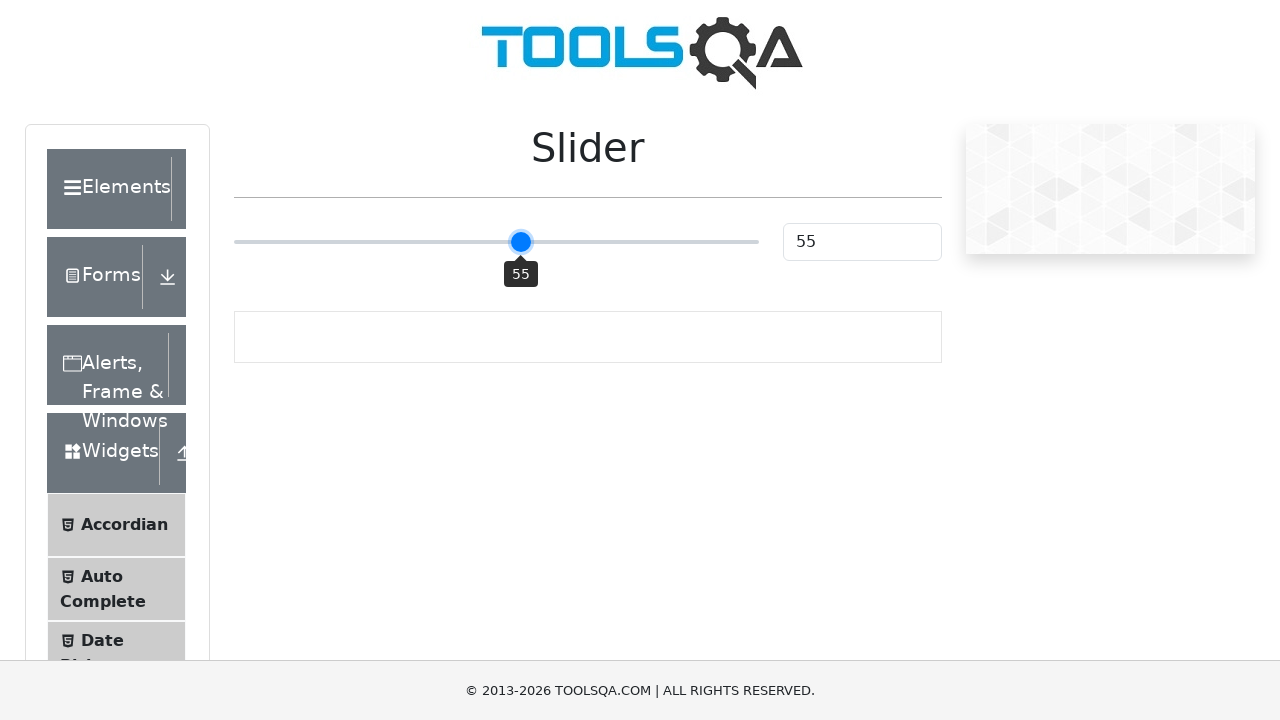

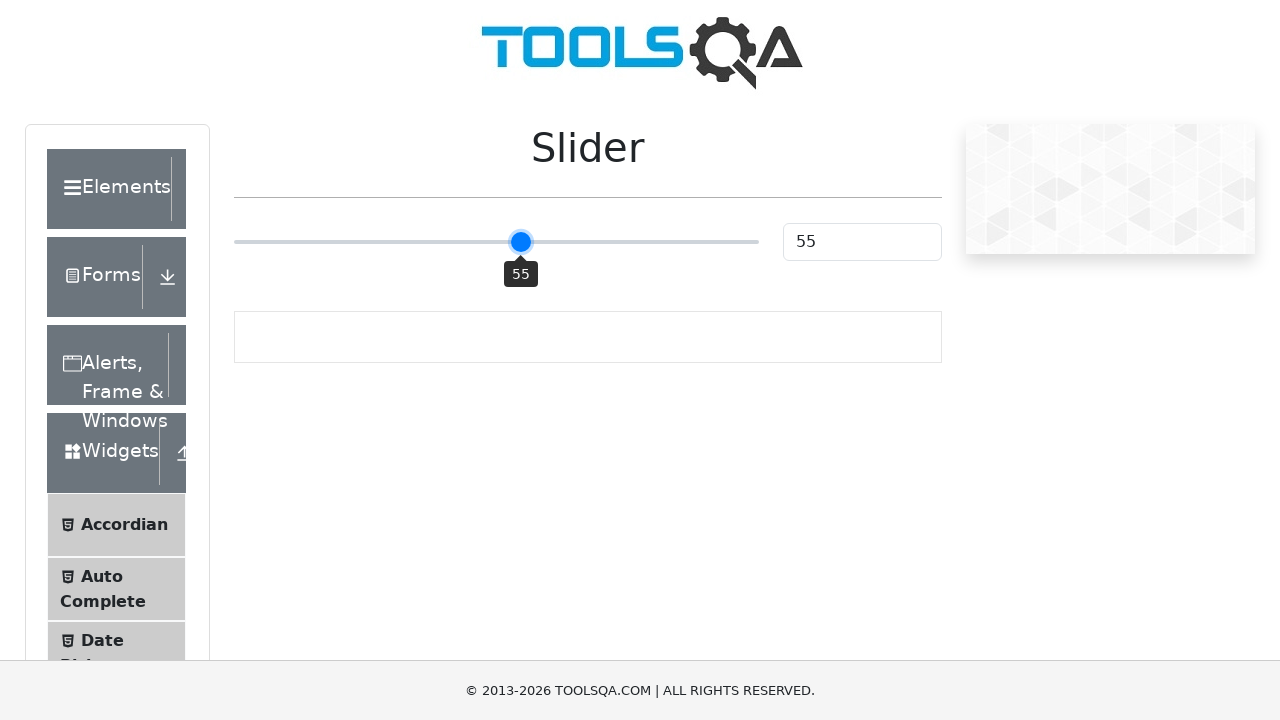